Hovers over a menu item on a website

Starting URL: https://green.edu.bd

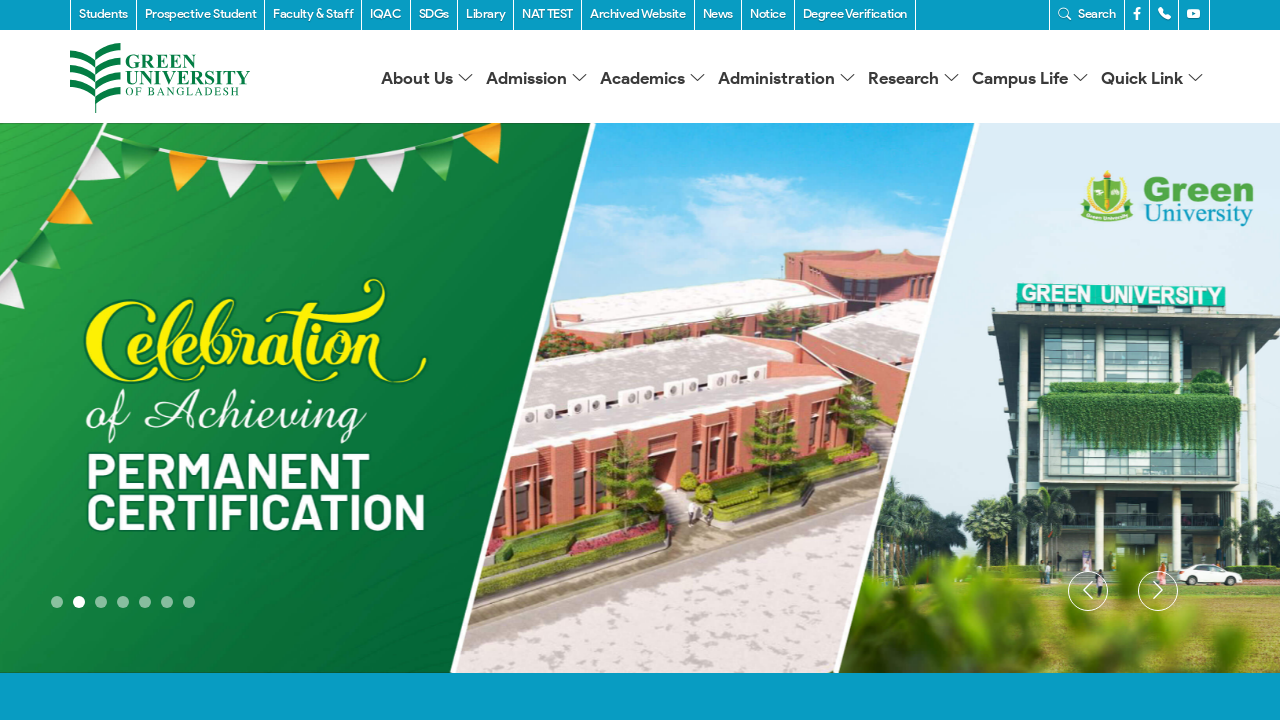

Located all 'About Us' menu items on the page
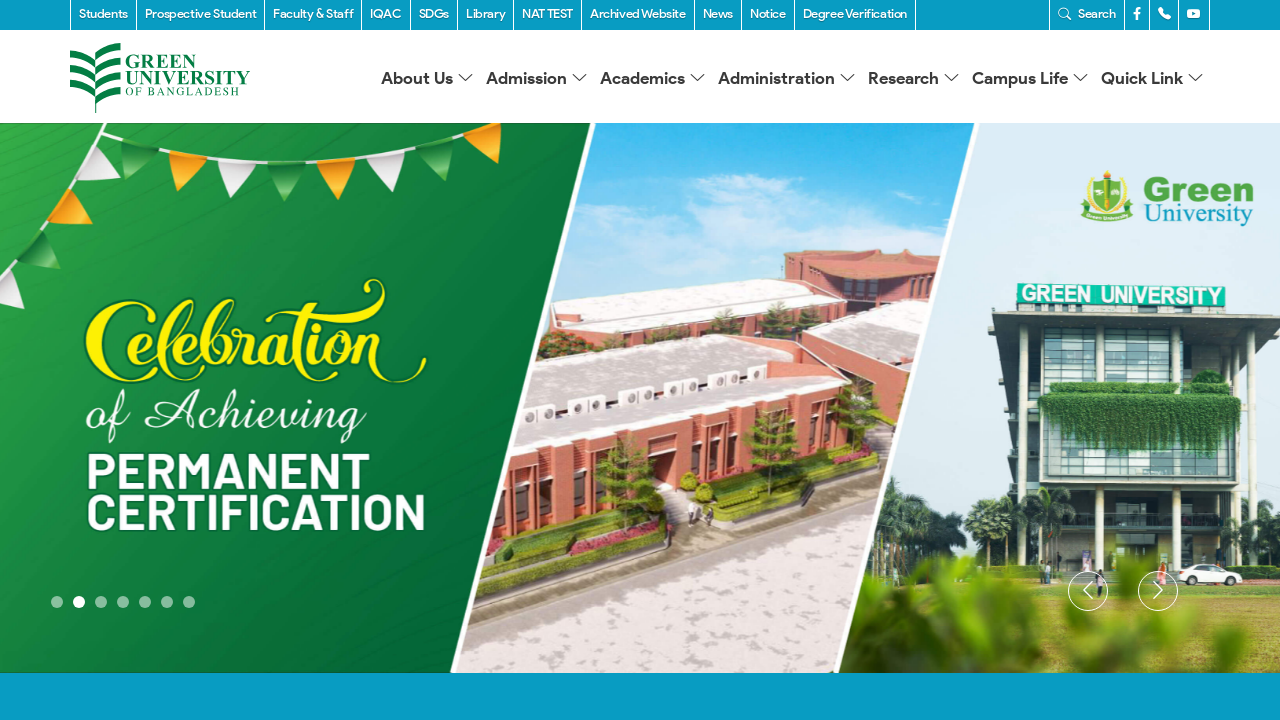

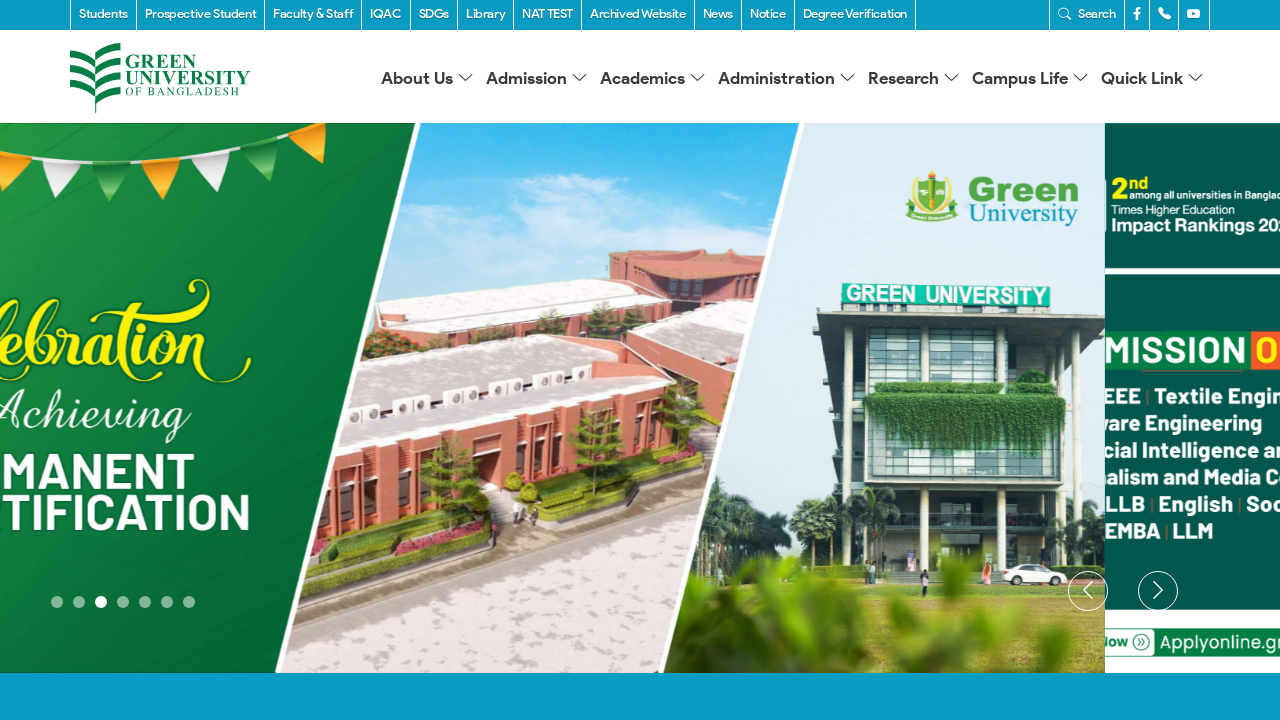